Tests opening new browser windows/contexts and navigating to different URLs

Starting URL: https://testkru.com/Elements/TextFields

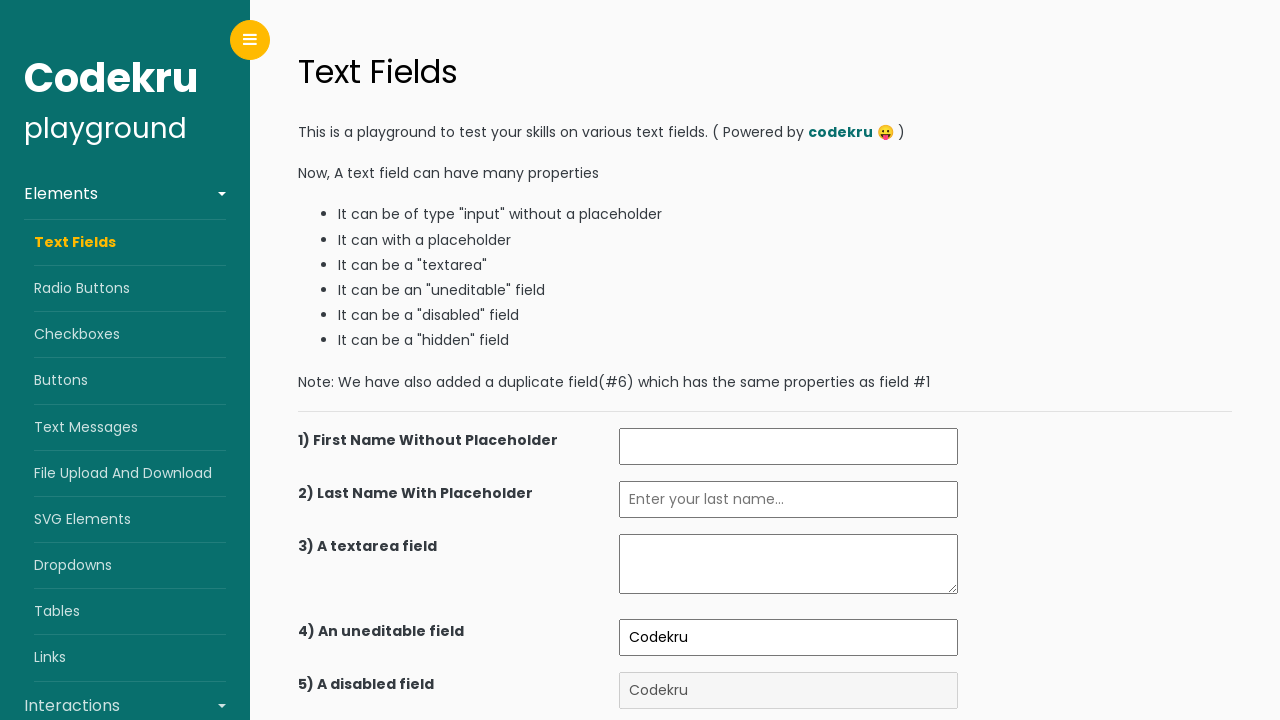

Retrieved and printed title of current page
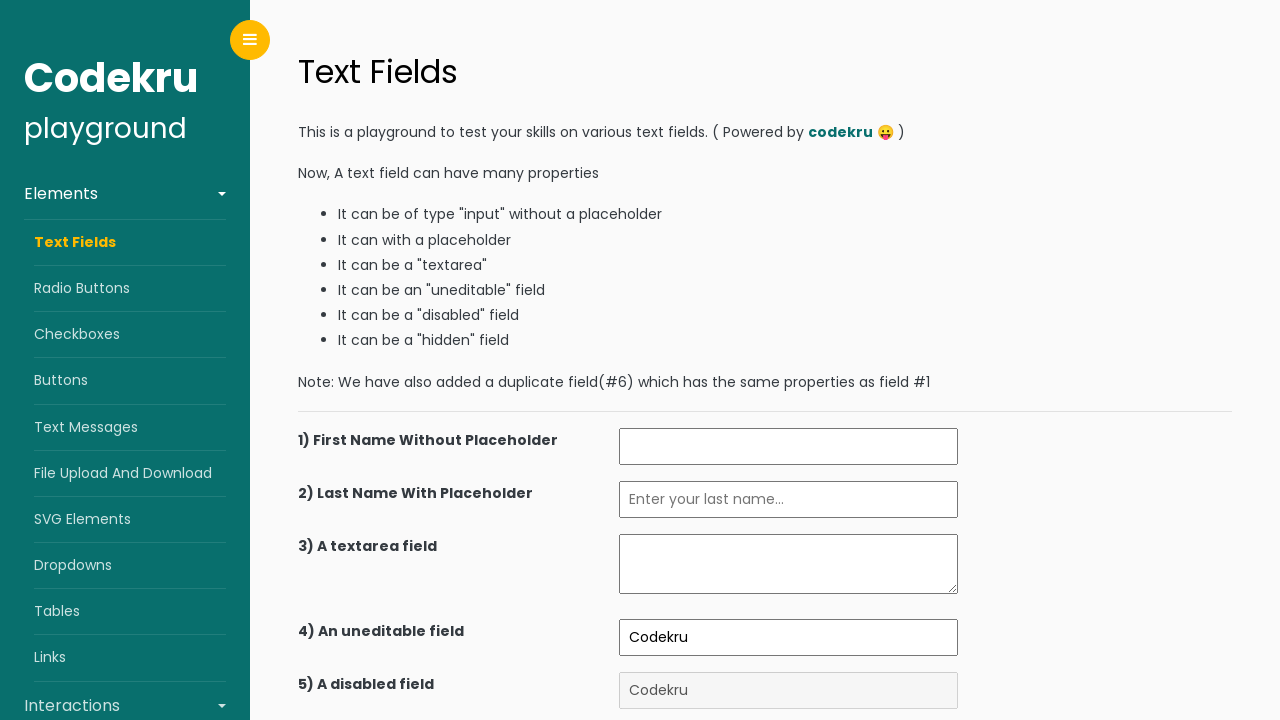

Opened a new page in the same browser context
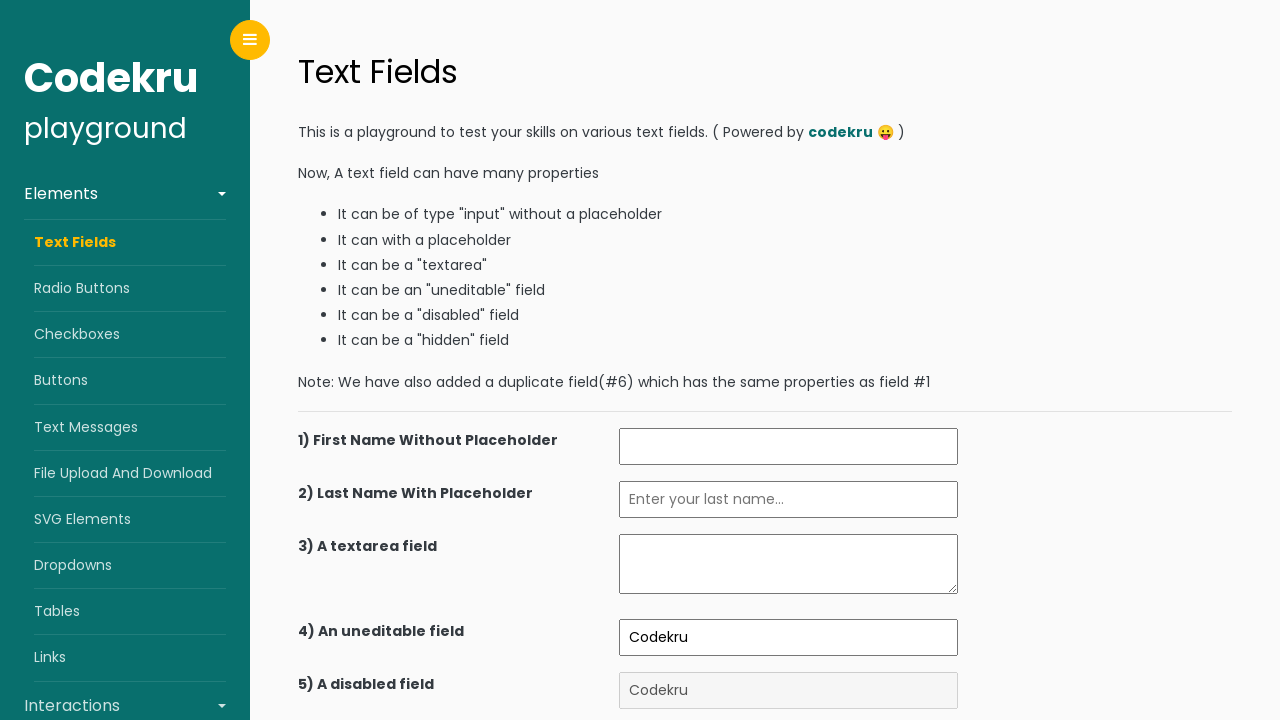

Navigated new page to https://testkru.com/Elements/Buttons
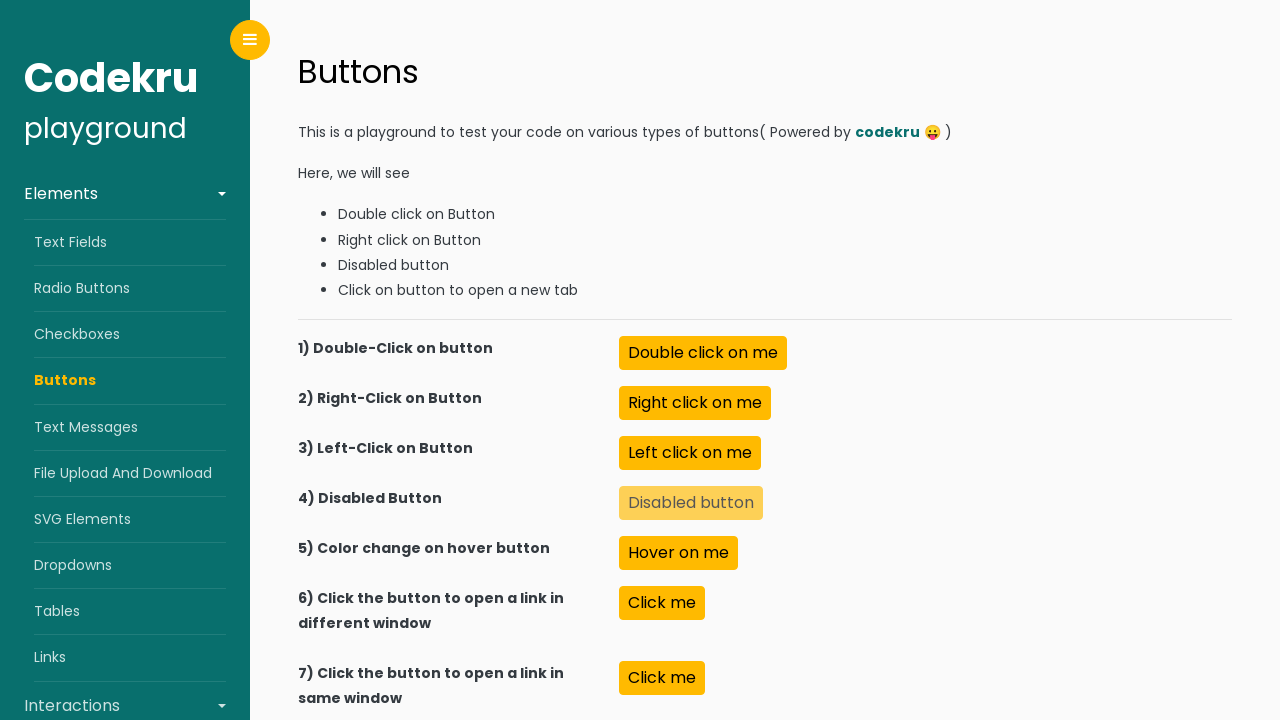

Retrieved and printed title of new page
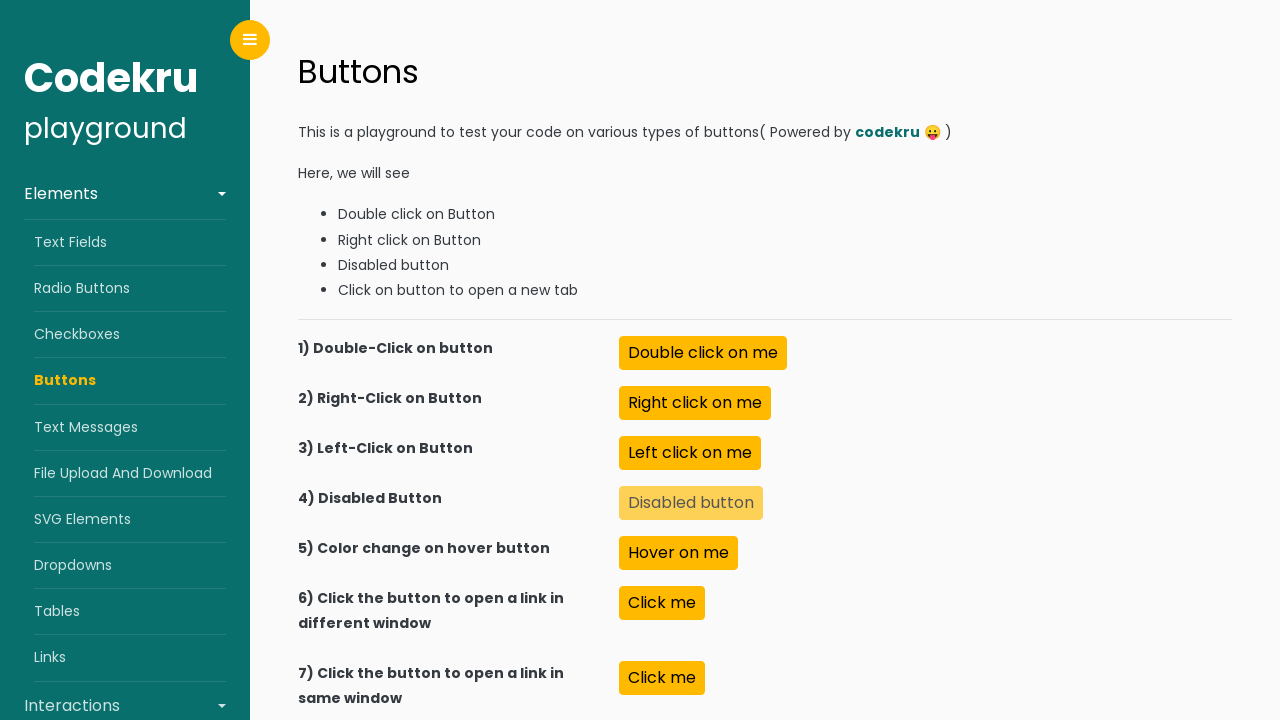

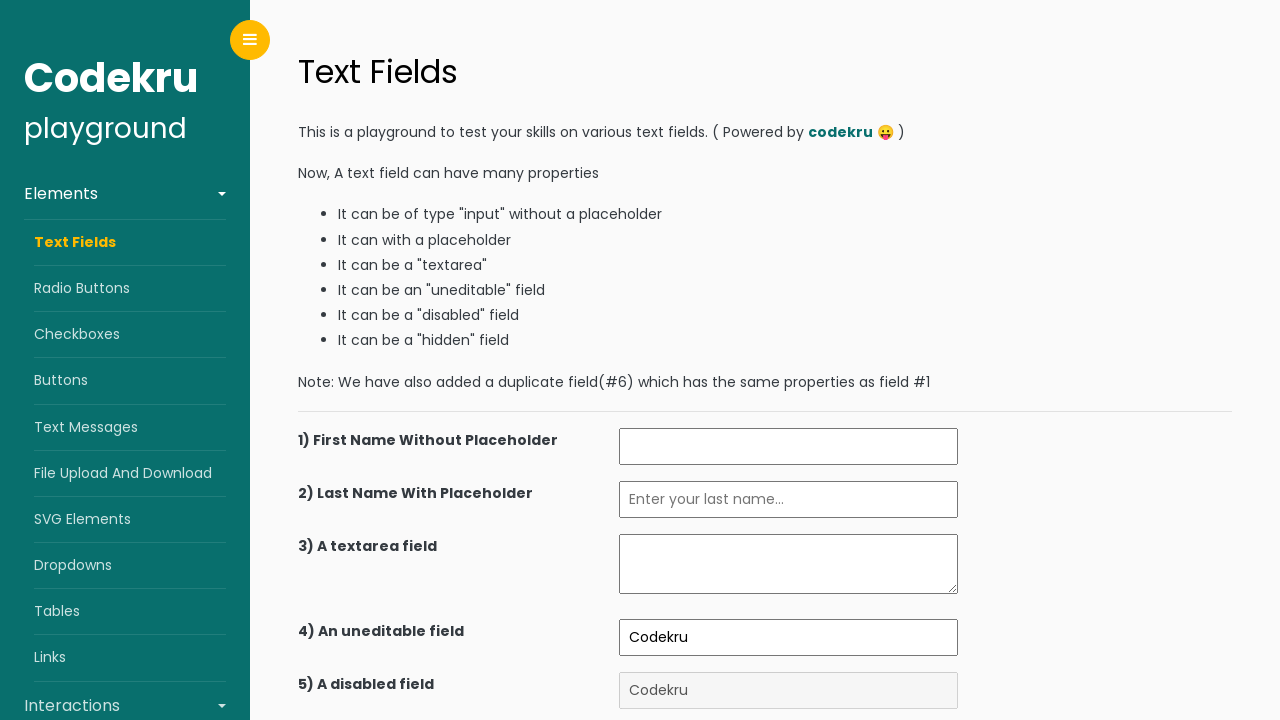